Navigates to the DemoQA homepage and clicks on the Elements section using Promise.all pattern, waiting for the URL change.

Starting URL: https://demoqa.com/

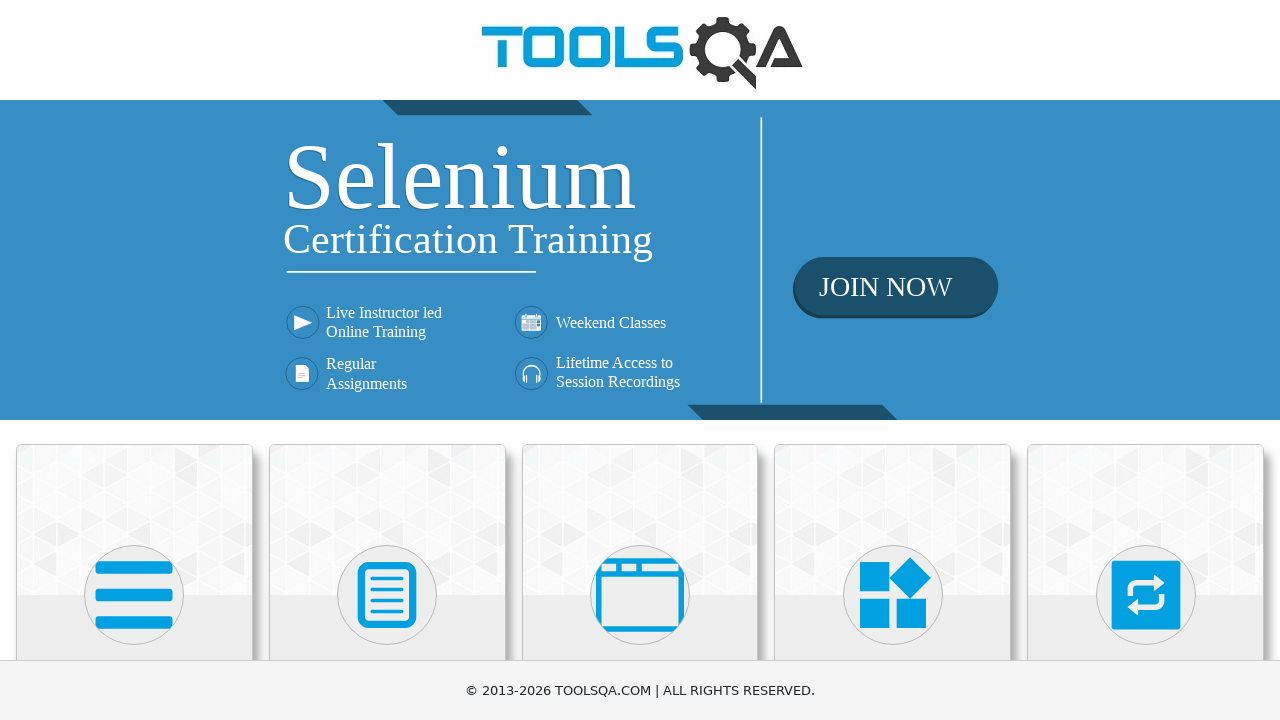

Clicked on Elements section at (134, 360) on h5:has-text('Elements')
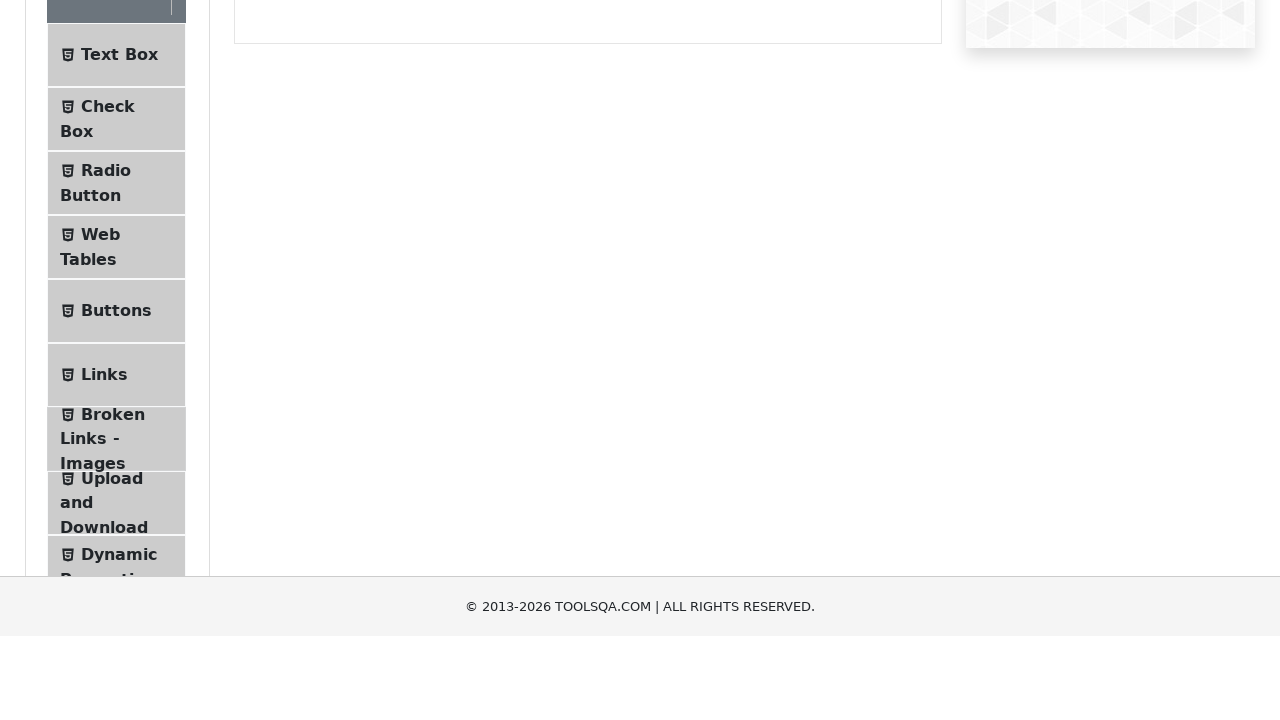

Waited for navigation to Elements page
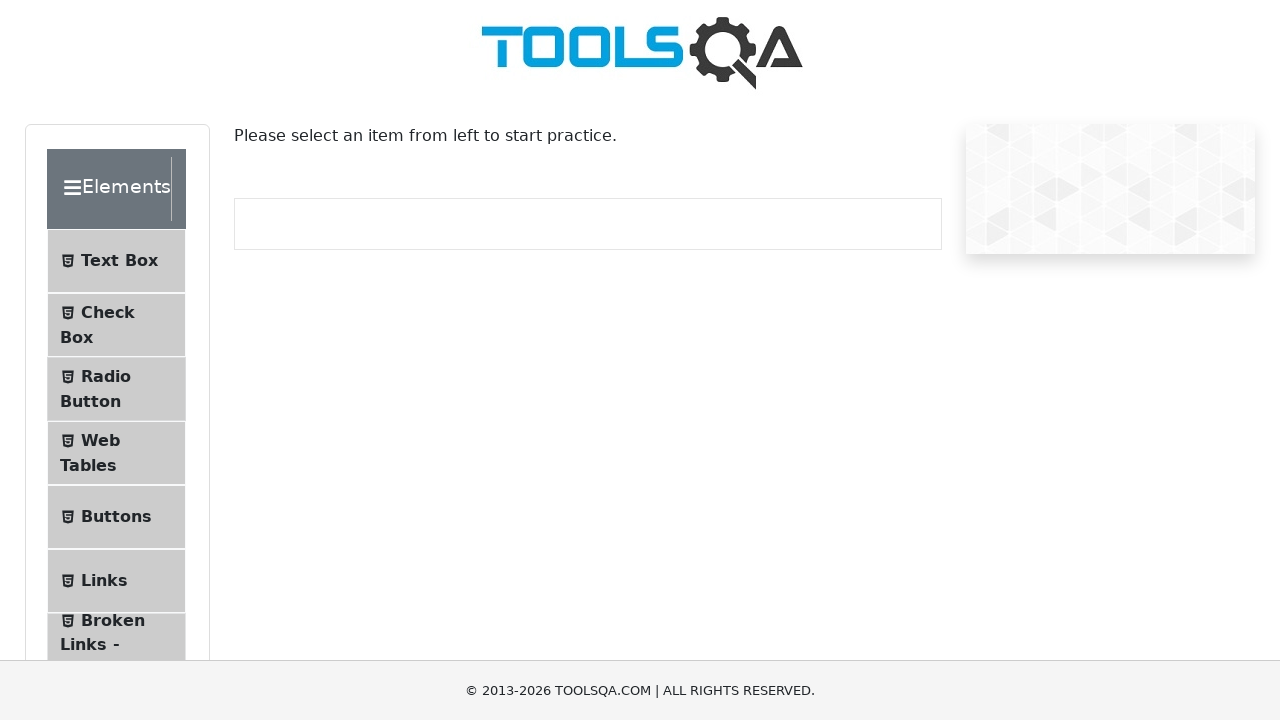

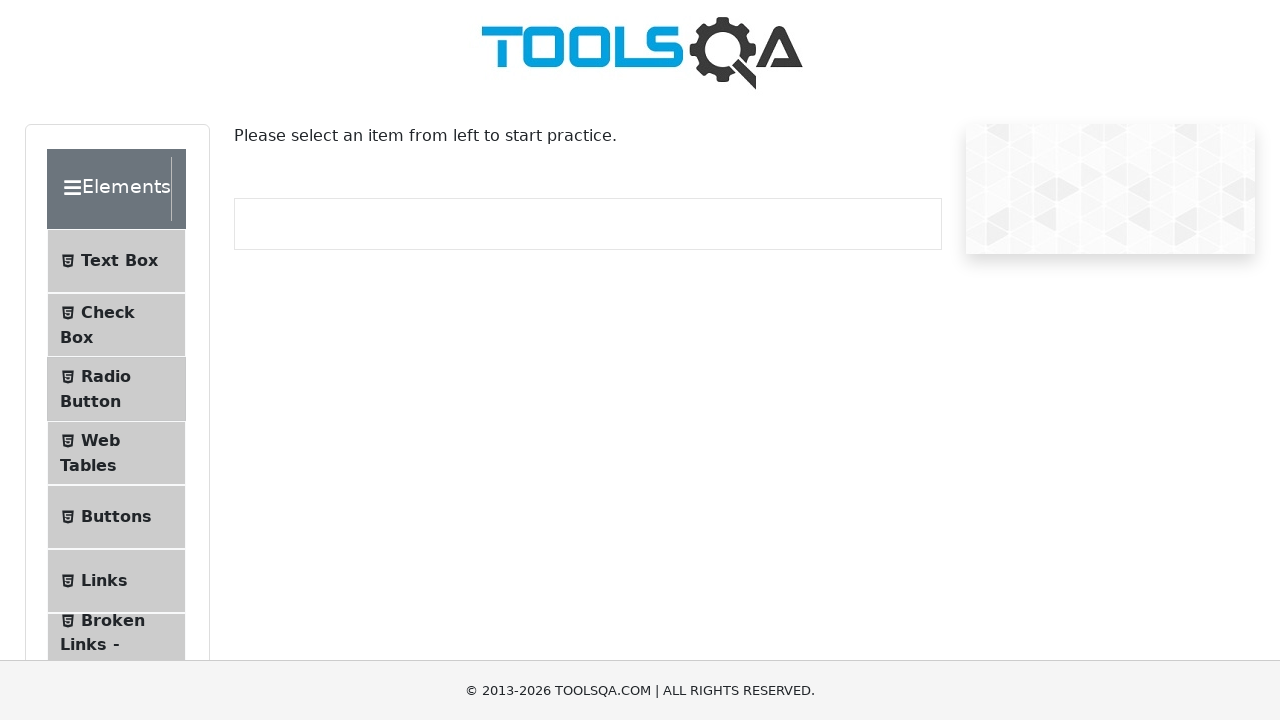